Tests checkbox functionality by clicking on checkboxes to toggle their state on and off.

Starting URL: http://the-internet.herokuapp.com/checkboxes

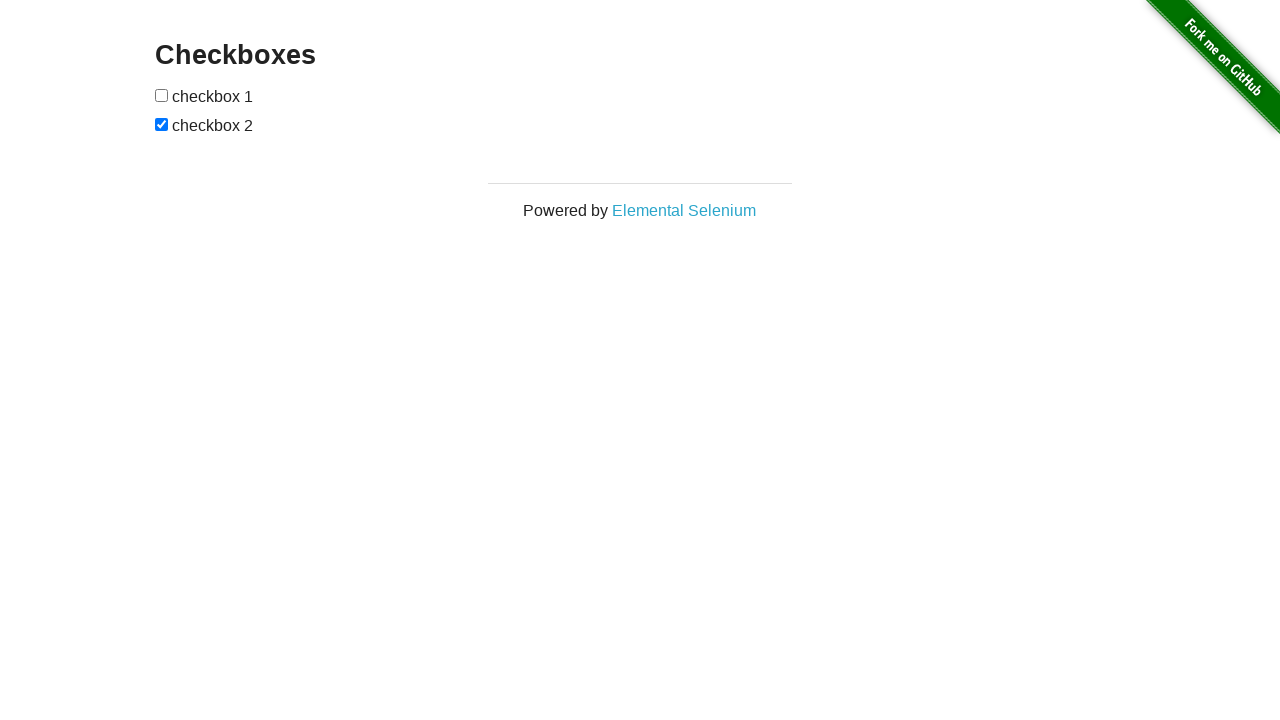

Waited for checkboxes to load
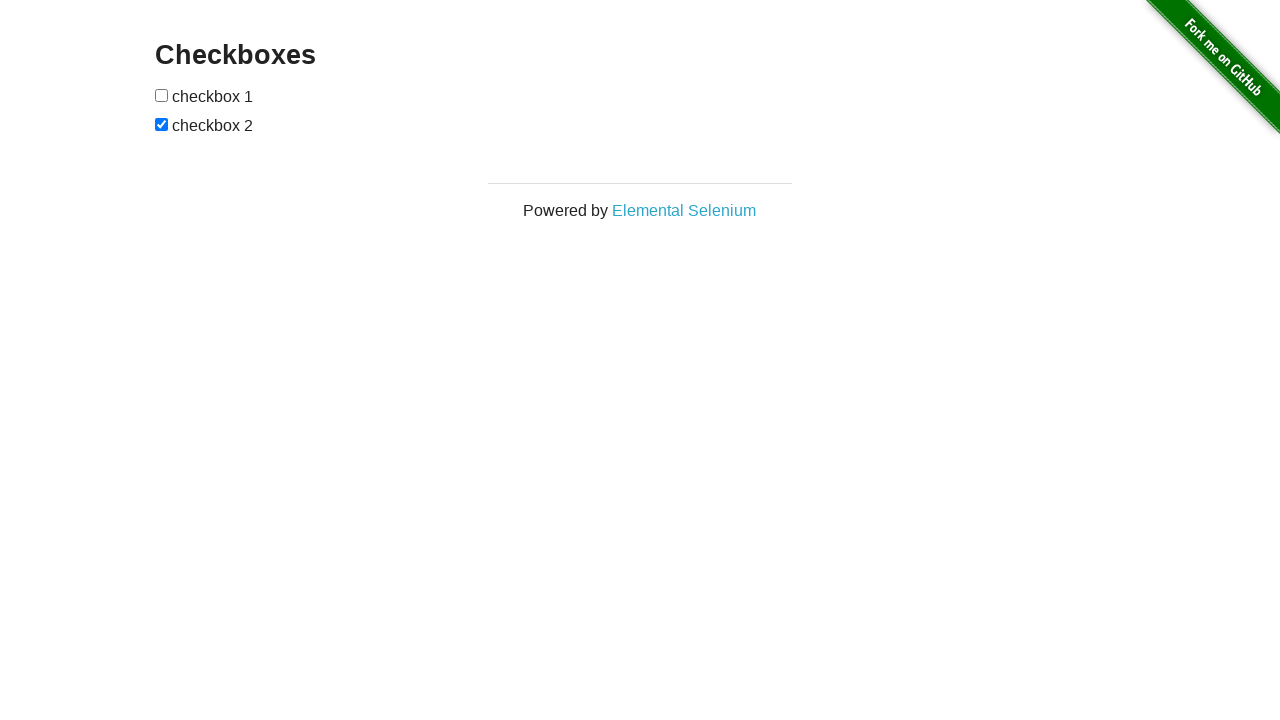

Located the first checkbox
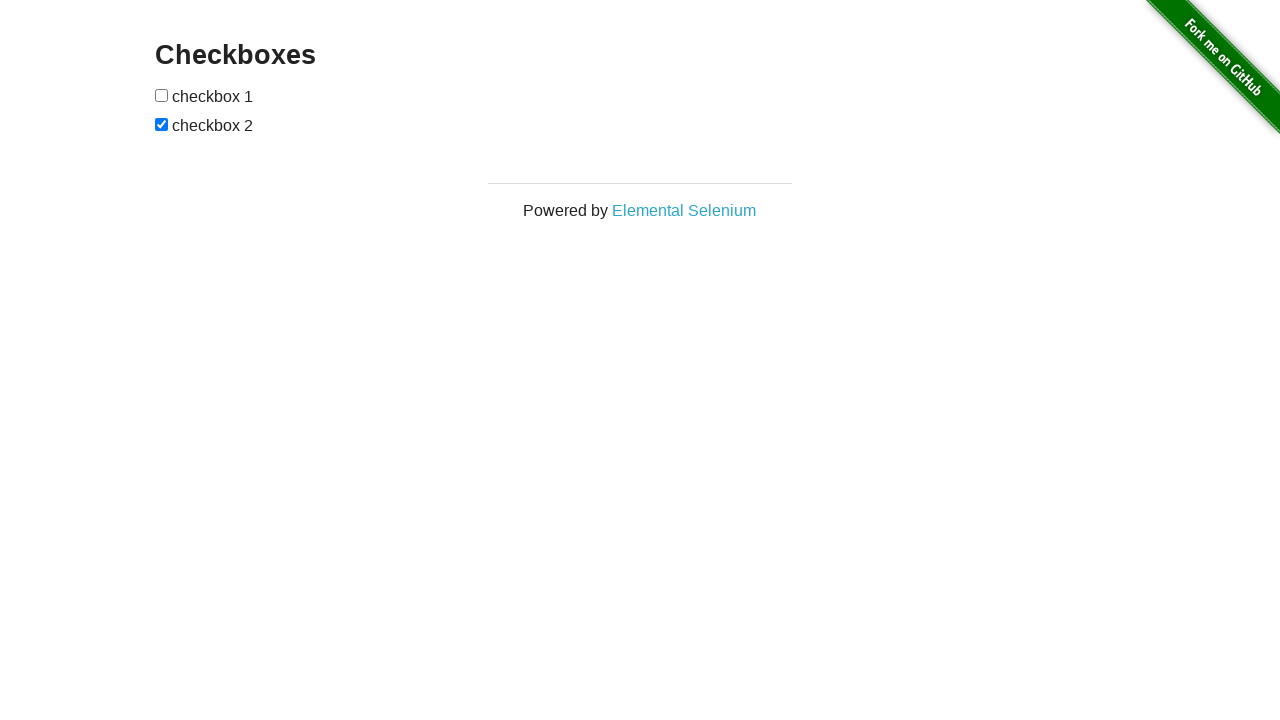

Clicked the first checkbox to toggle its state at (162, 95) on input[type='checkbox'] >> nth=0
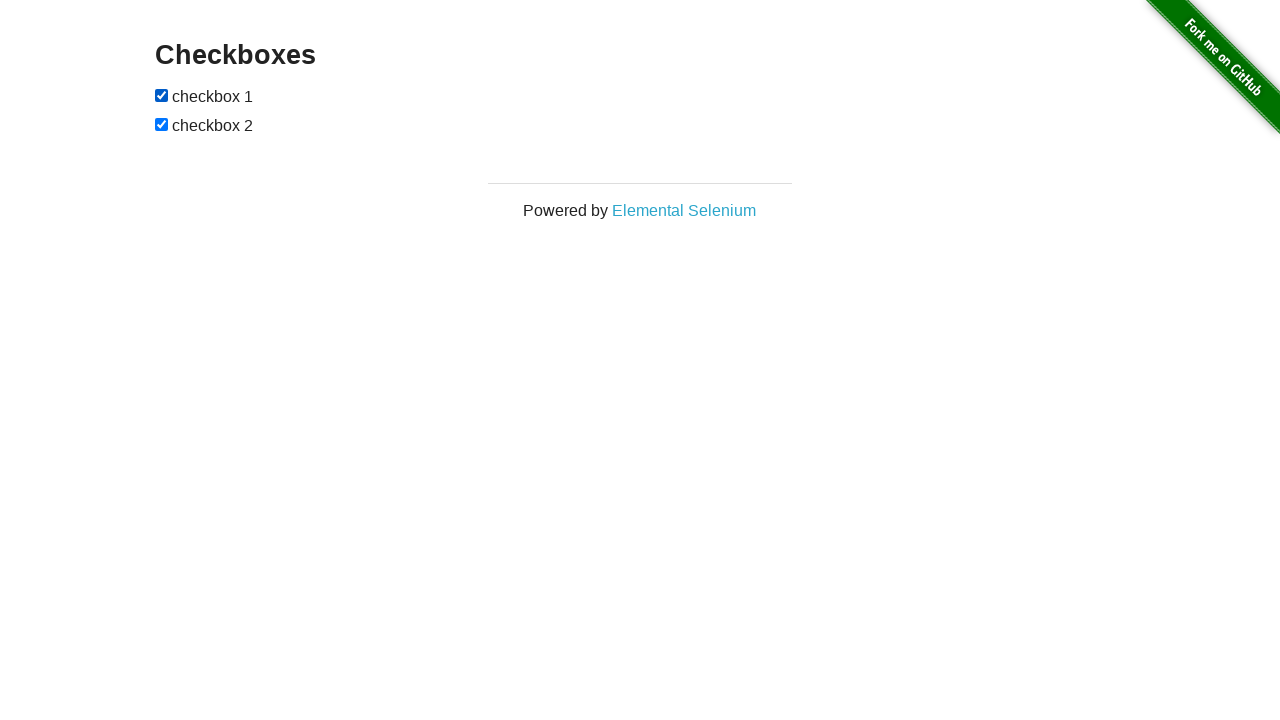

Located the second checkbox
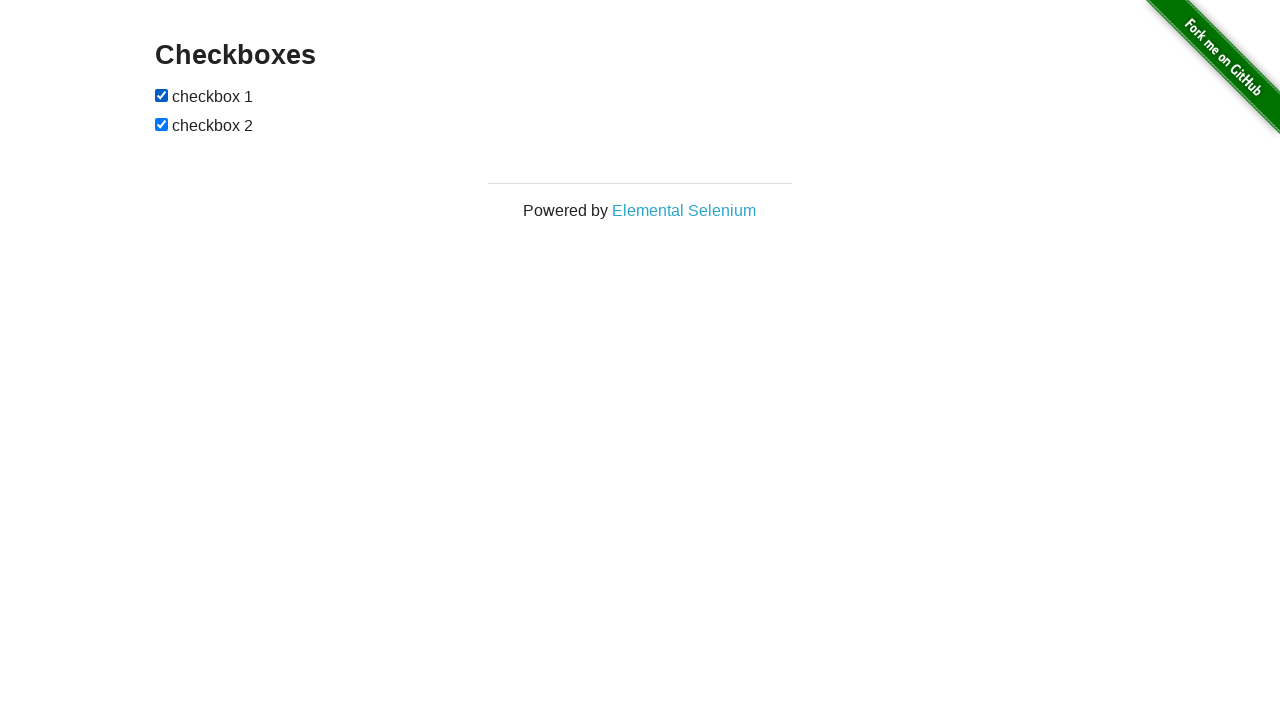

Clicked the second checkbox to uncheck it at (162, 124) on input[type='checkbox'] >> nth=1
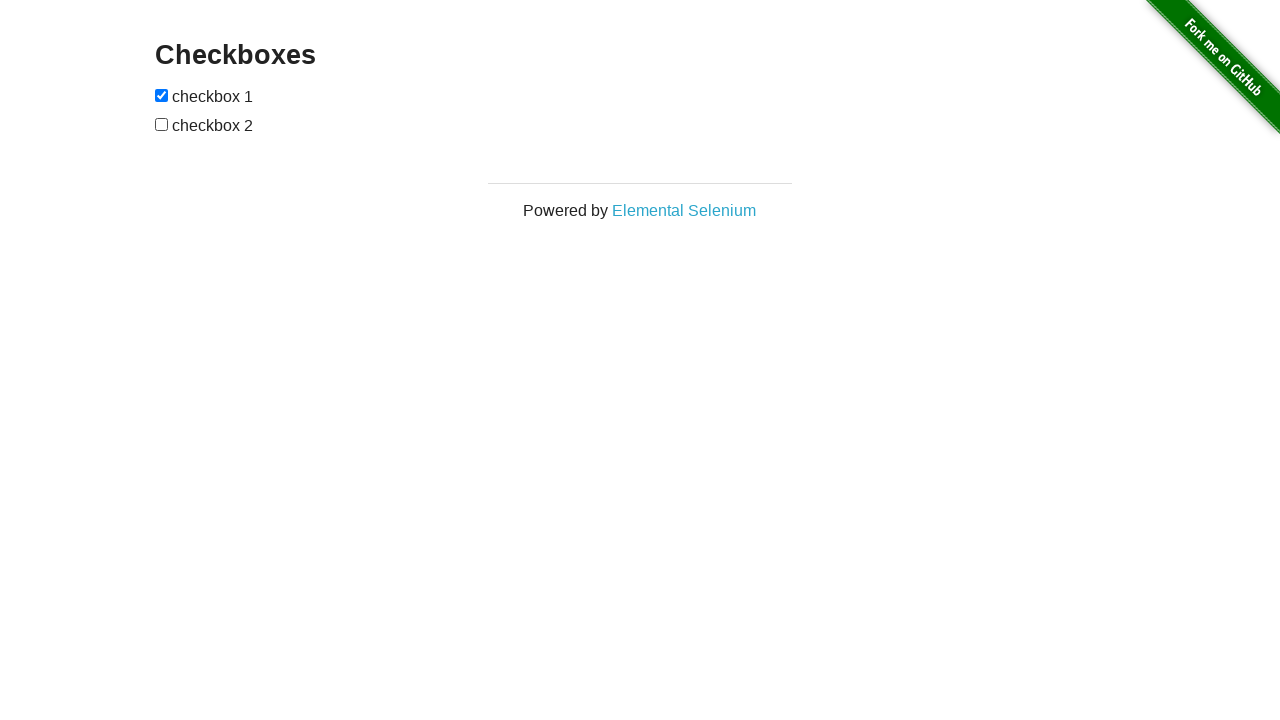

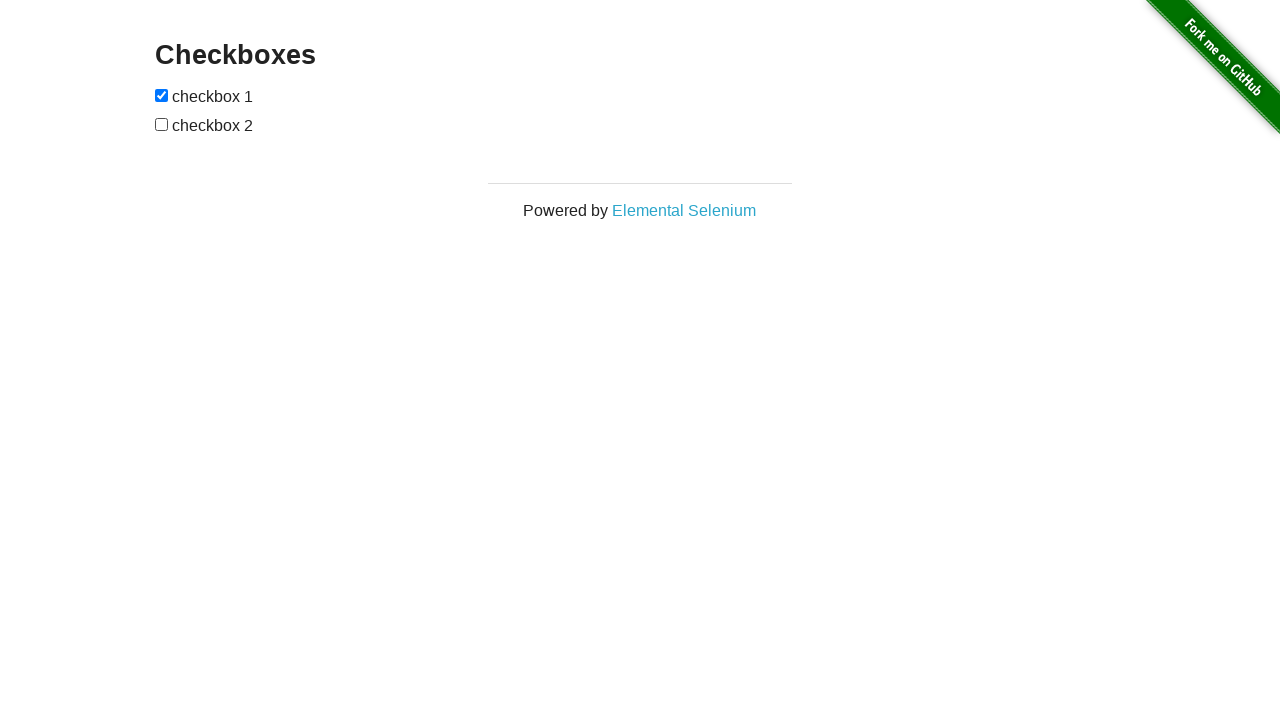